Tests working with multiple browser windows using a more resilient approach - stores the first window handle before clicking, then identifies the new window by finding the handle that doesn't match the original.

Starting URL: https://the-internet.herokuapp.com/windows

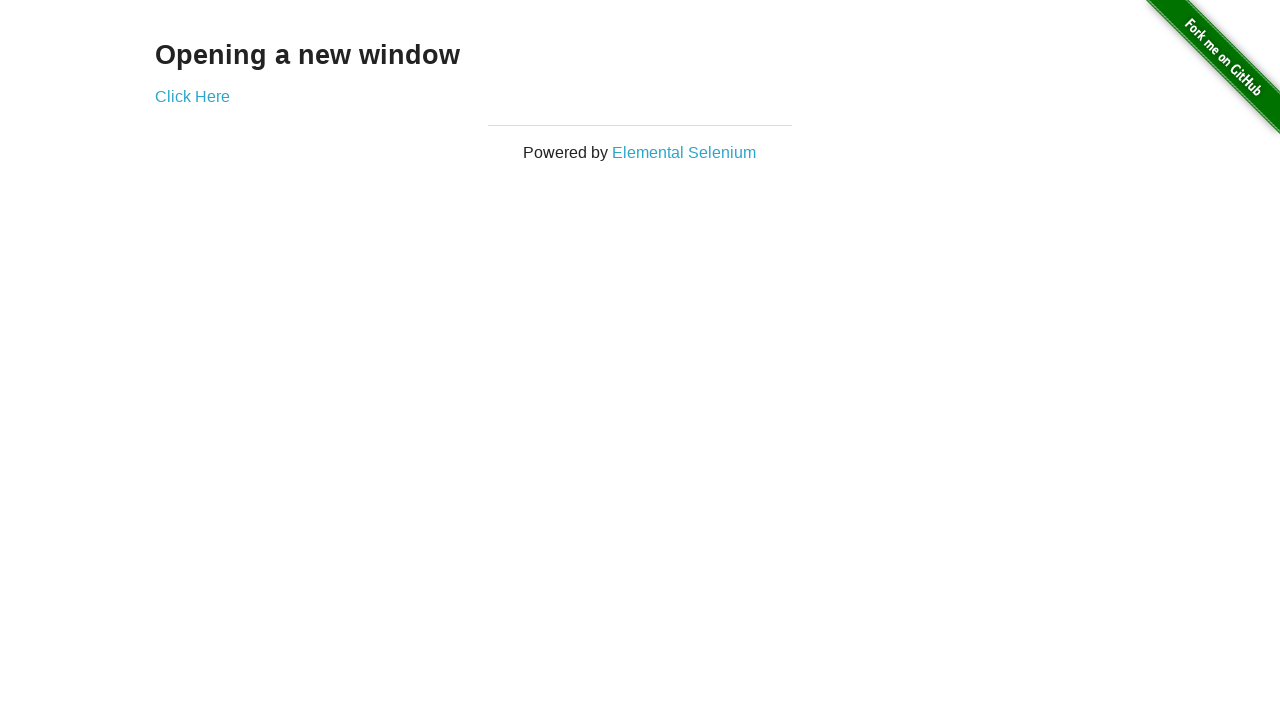

Stored reference to the first page
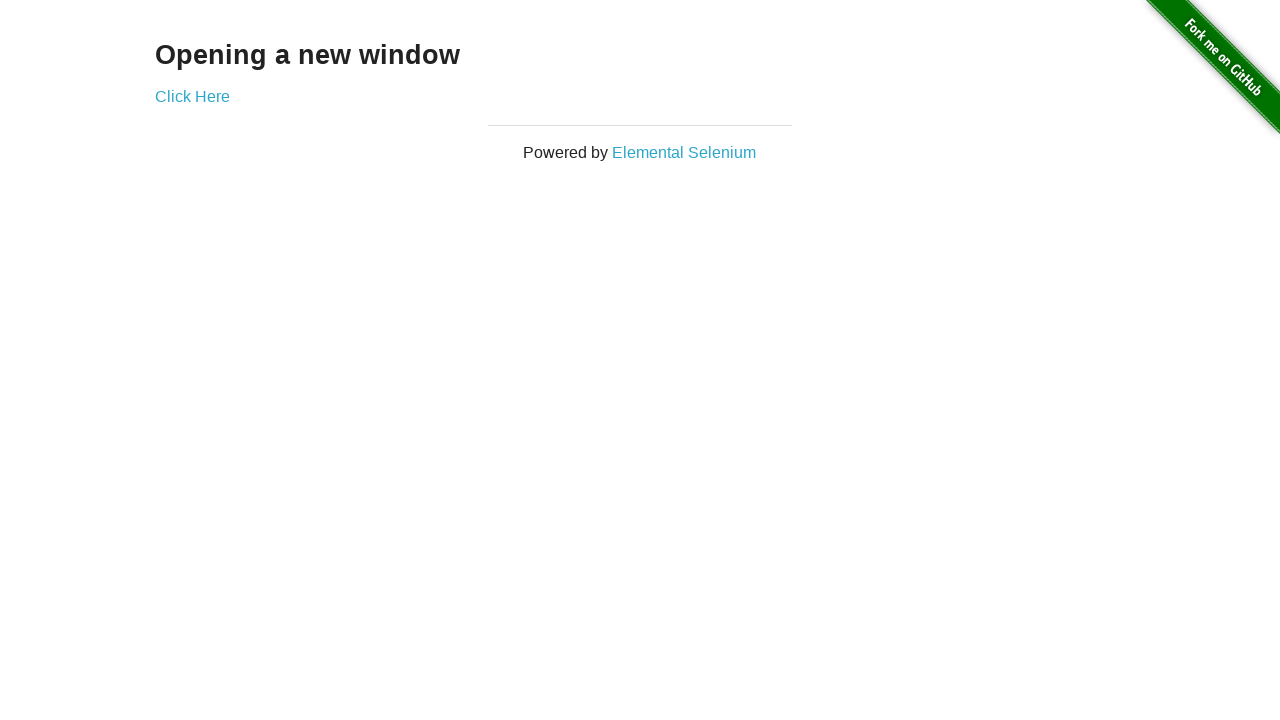

Clicked the link that opens a new window at (192, 96) on .example a
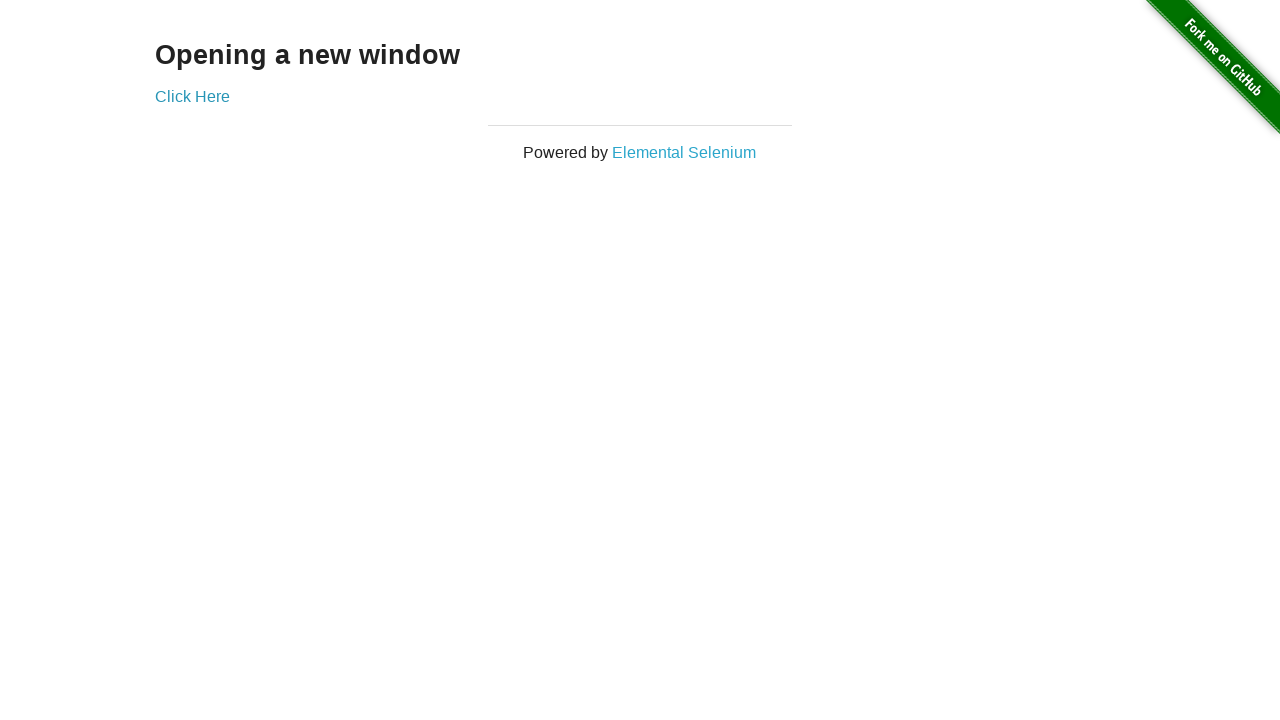

Captured reference to the newly opened page
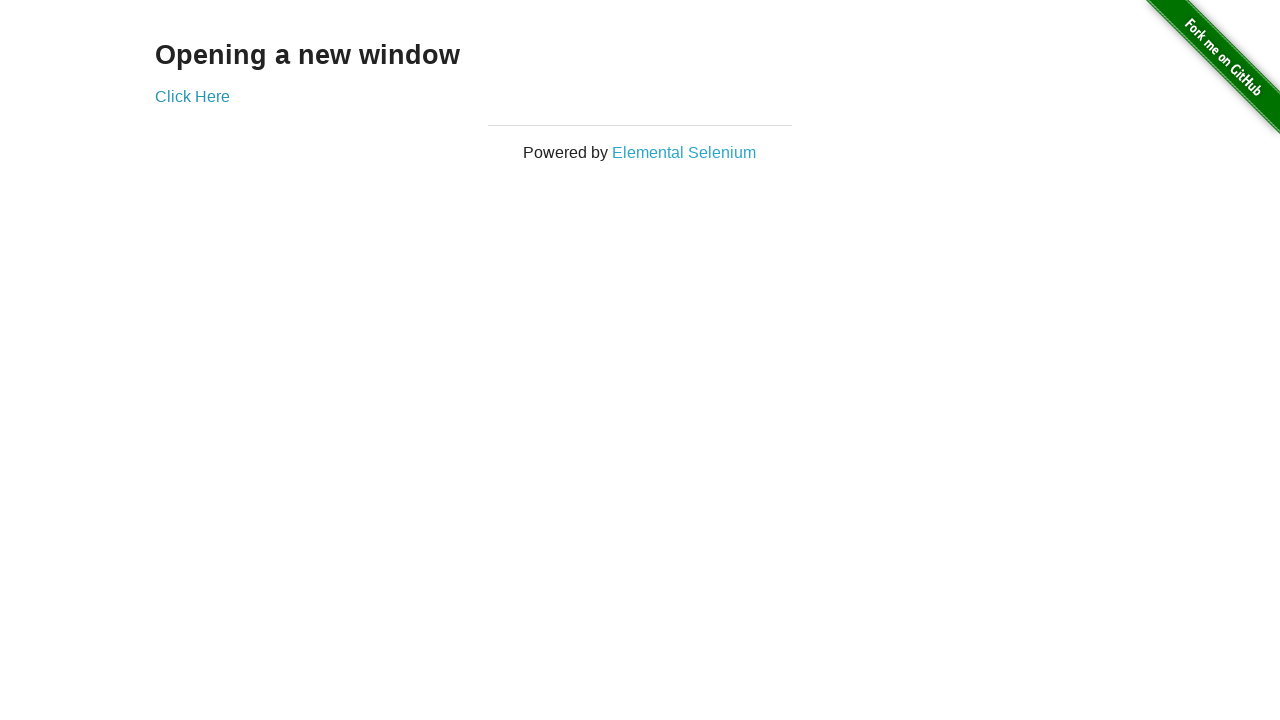

Waited for the new page to load
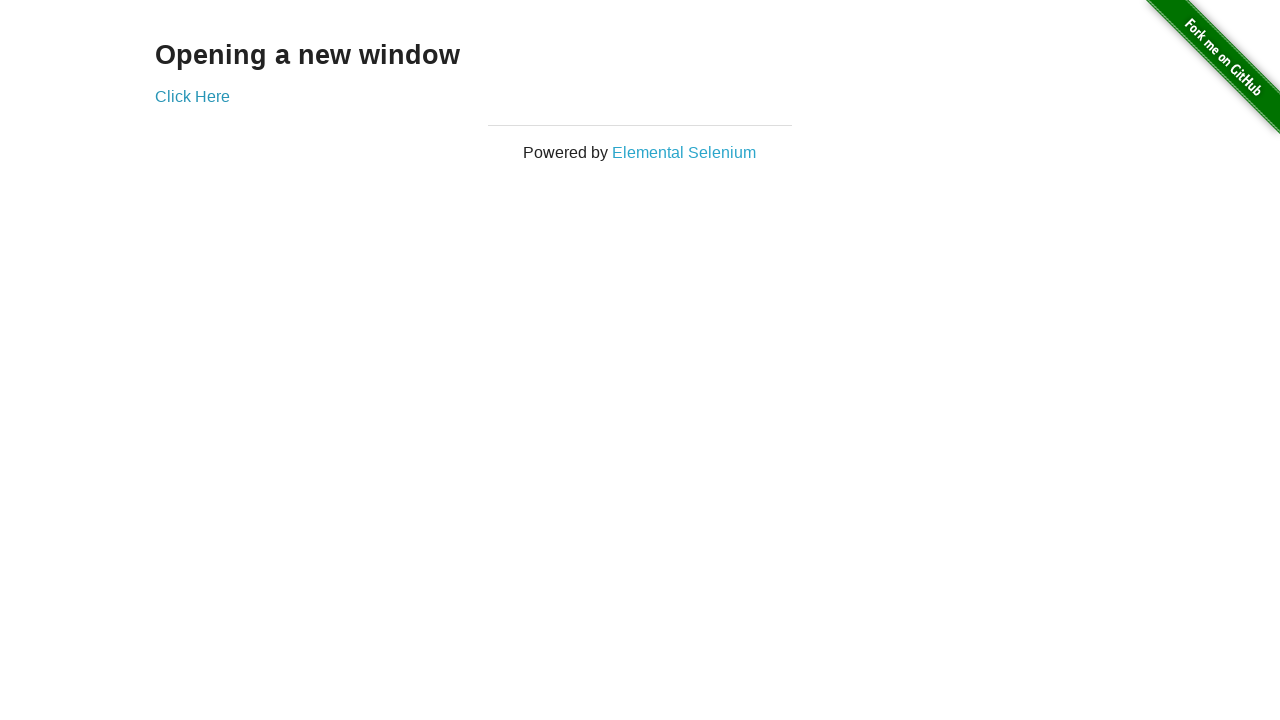

Verified first window title is 'The Internet'
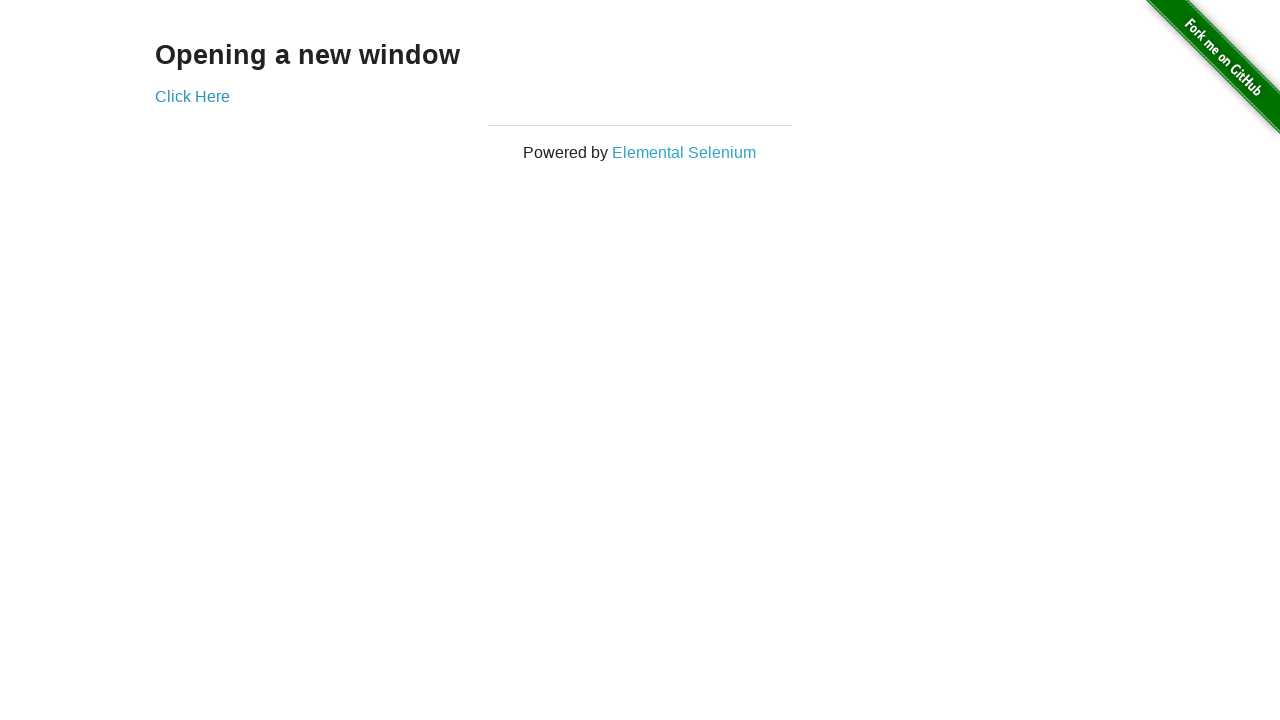

Verified second window title is 'New Window'
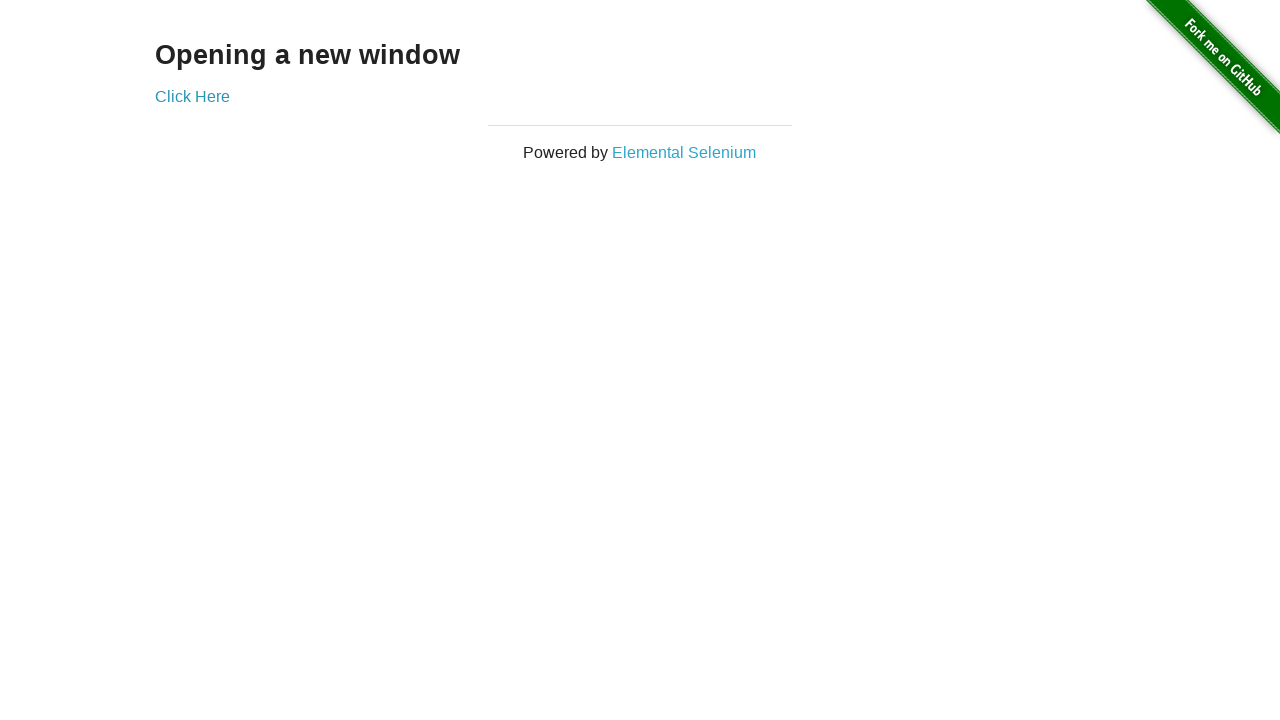

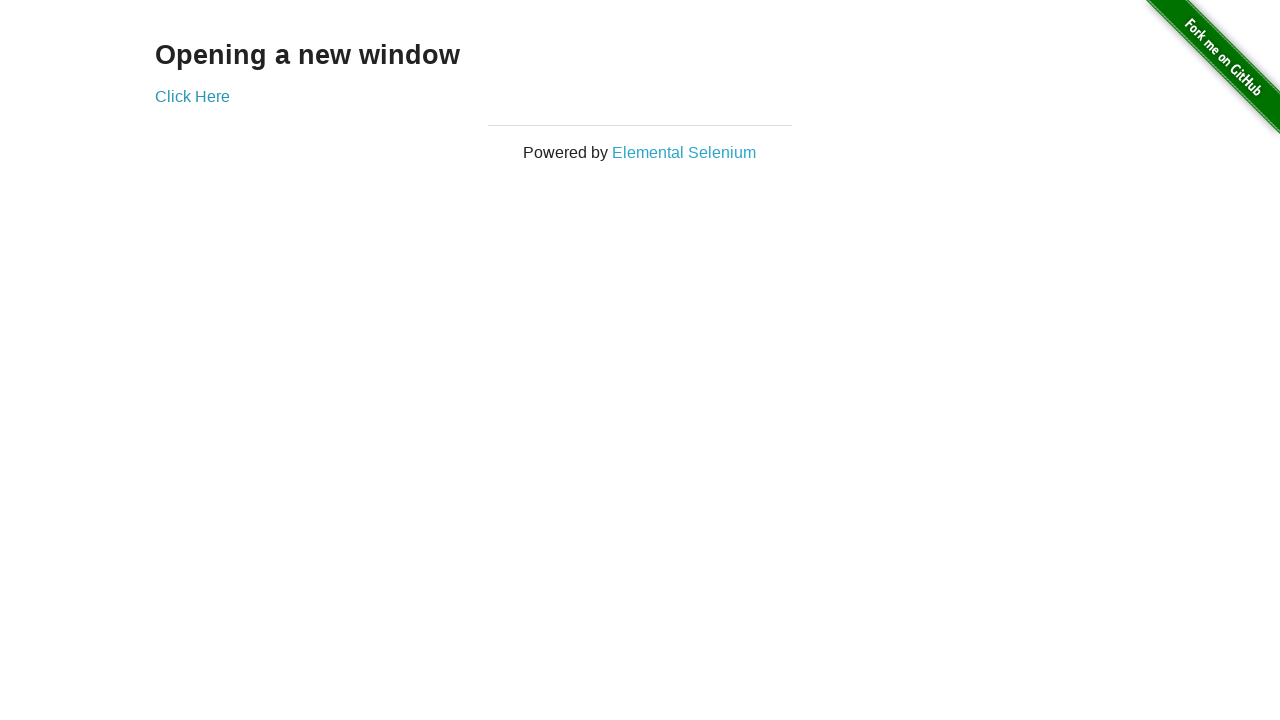